Tests the time range picker by entering a start time and end time, then verifying the range is displayed correctly.

Starting URL: https://test-with-me-app.vercel.app/learning/web-elements/elements/date-time

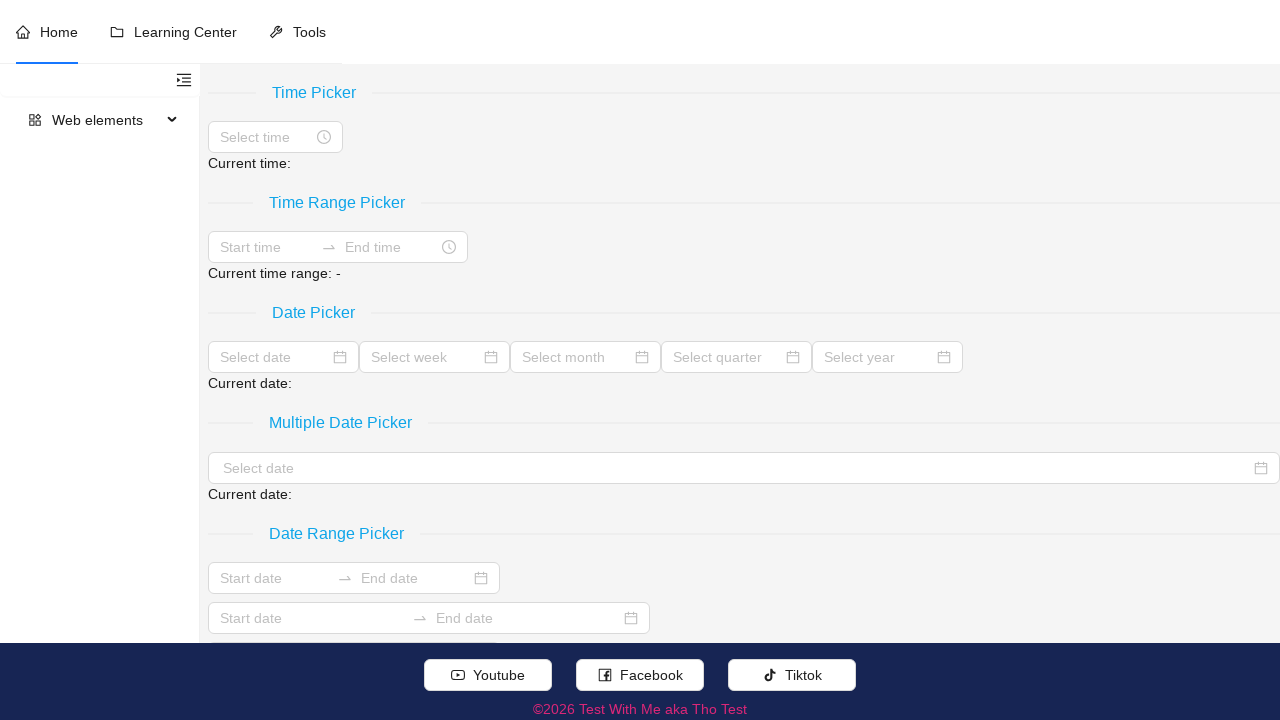

Located the time range picker input field
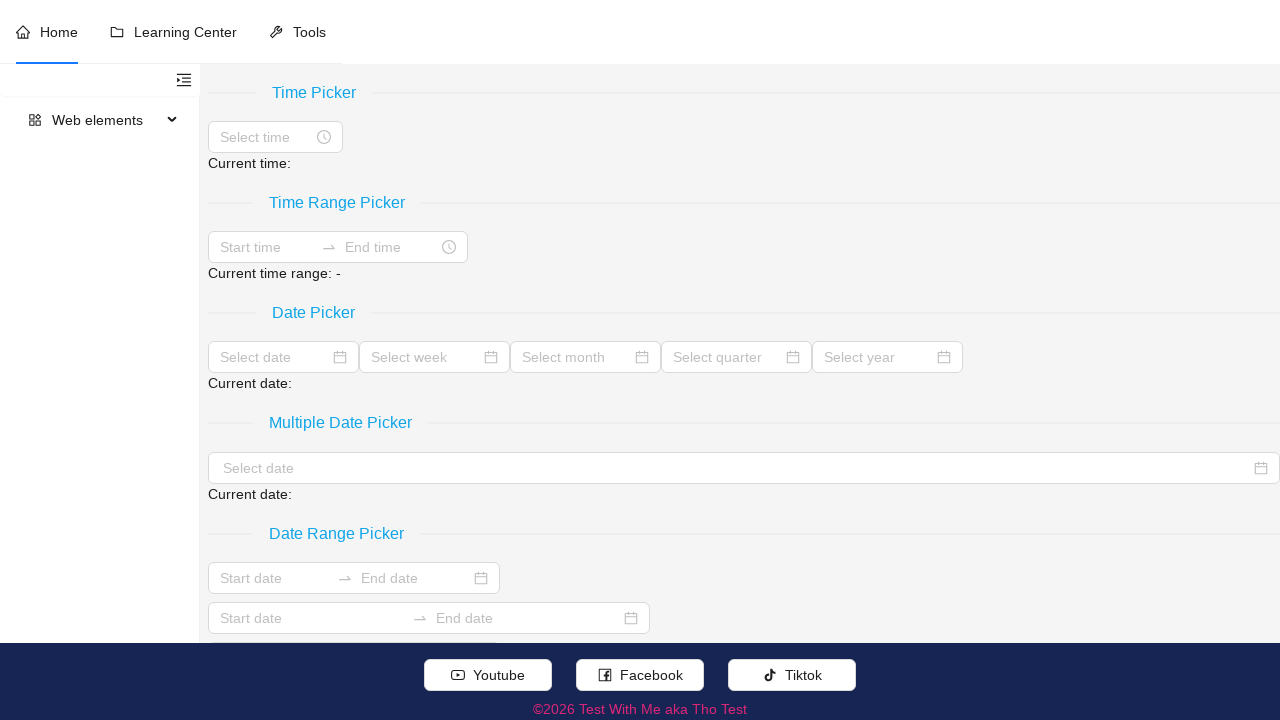

Filled start time with '01:00:00' on xpath=//div[@role = 'separator' and normalize-space(.//text()) = 'Time Range Pic
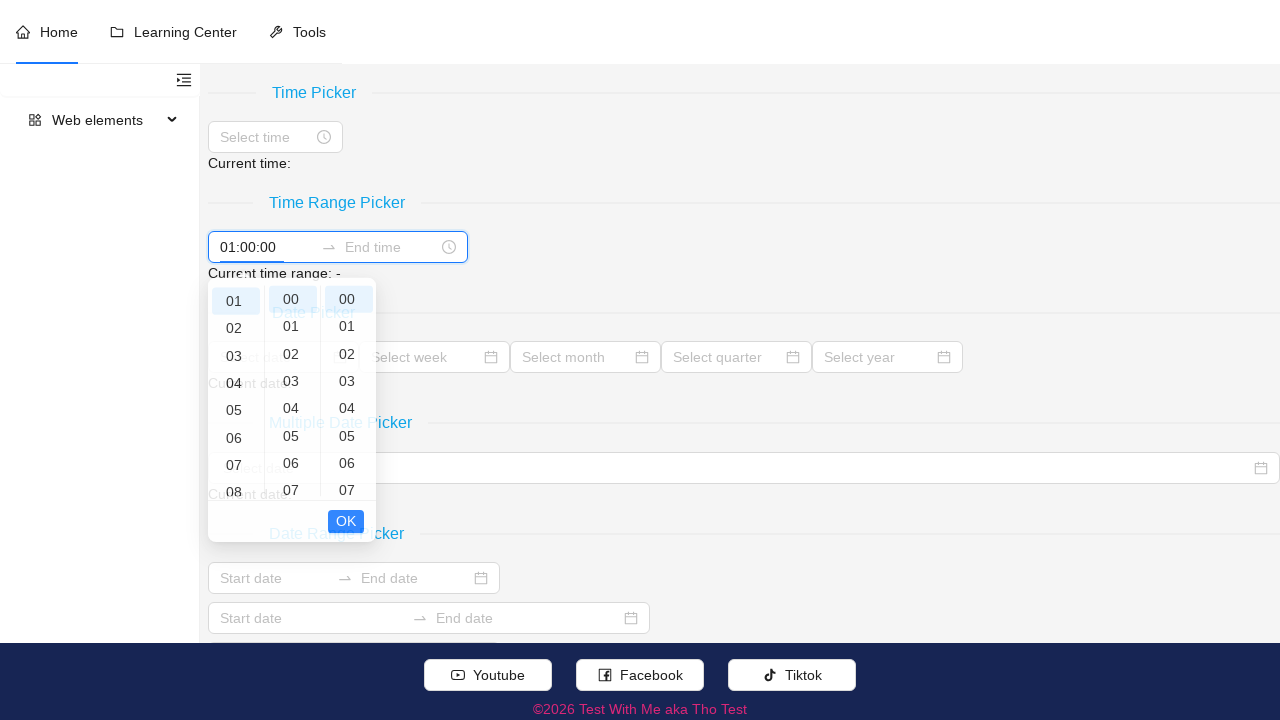

Pressed Tab to move to end time field
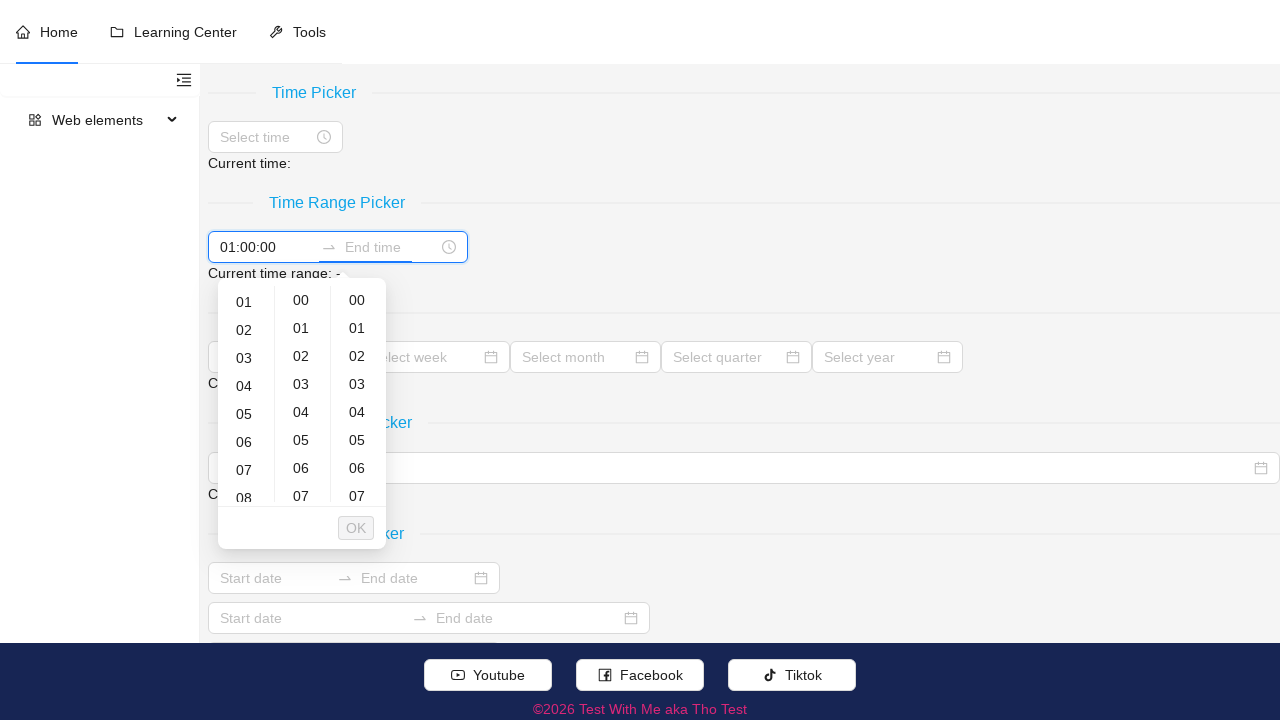

Typed end time '23:59:59'
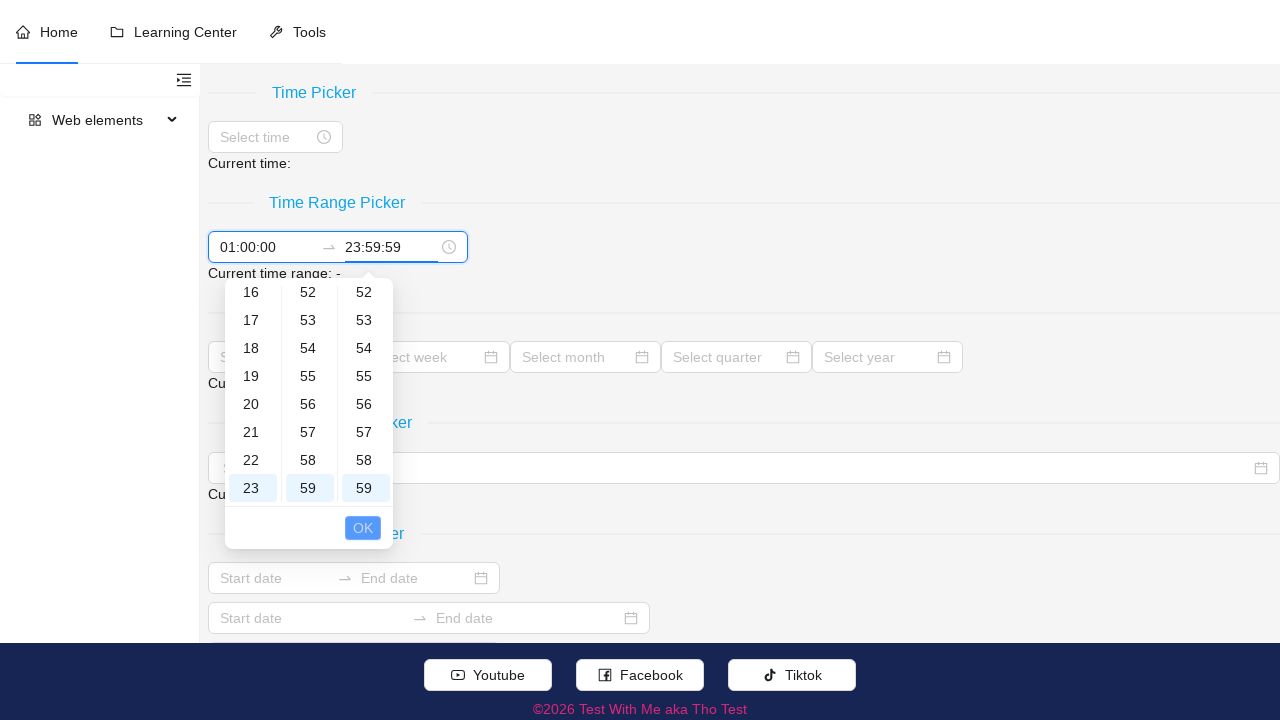

Pressed Tab to confirm time range entry
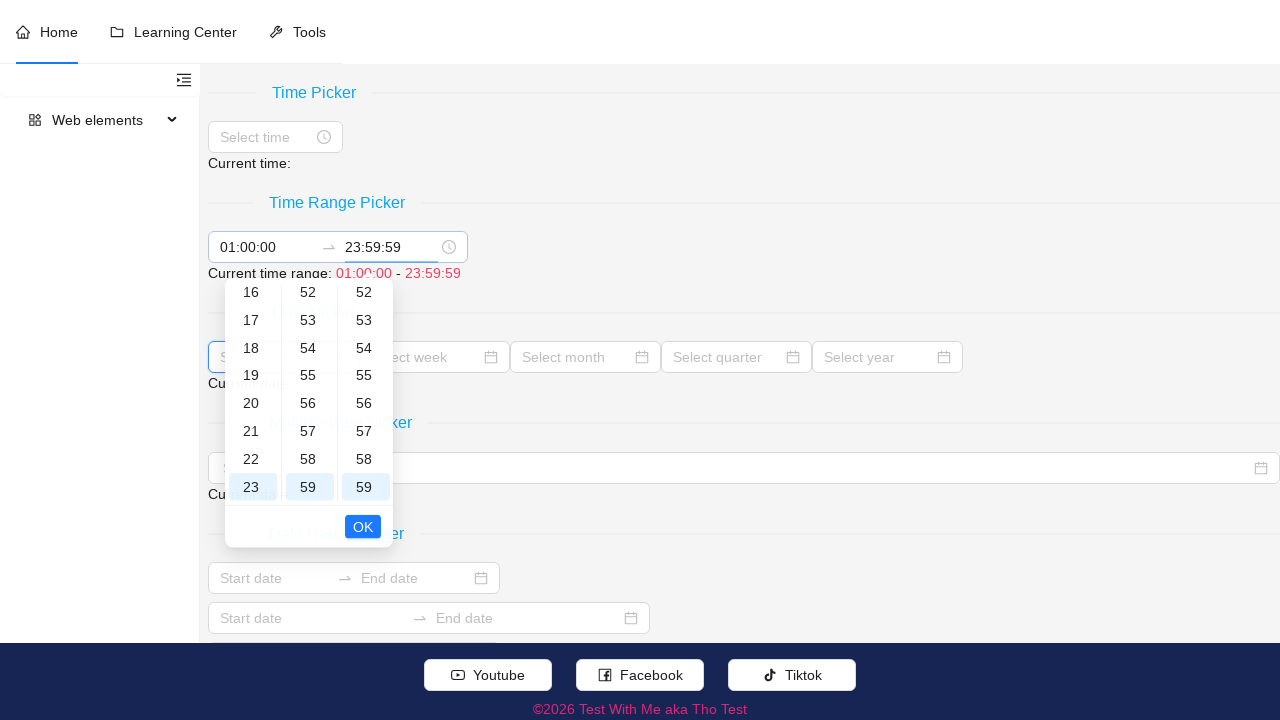

Verified the time range is displayed correctly with expected styling
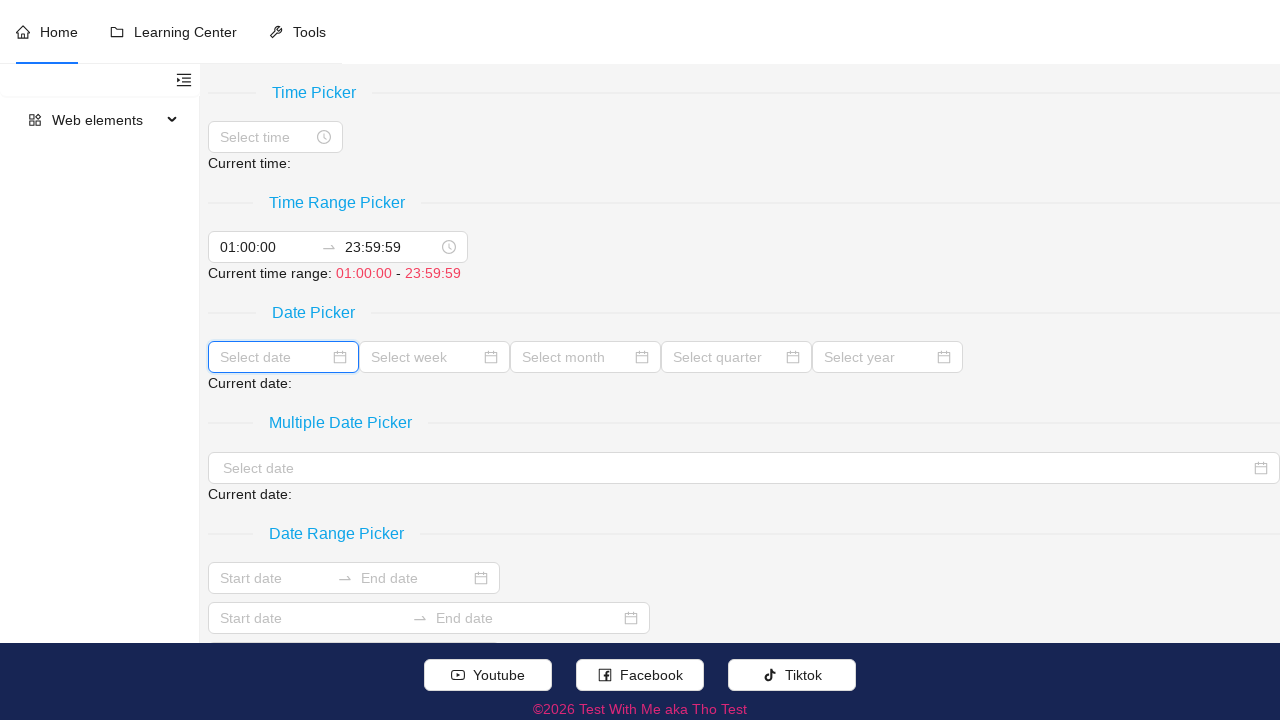

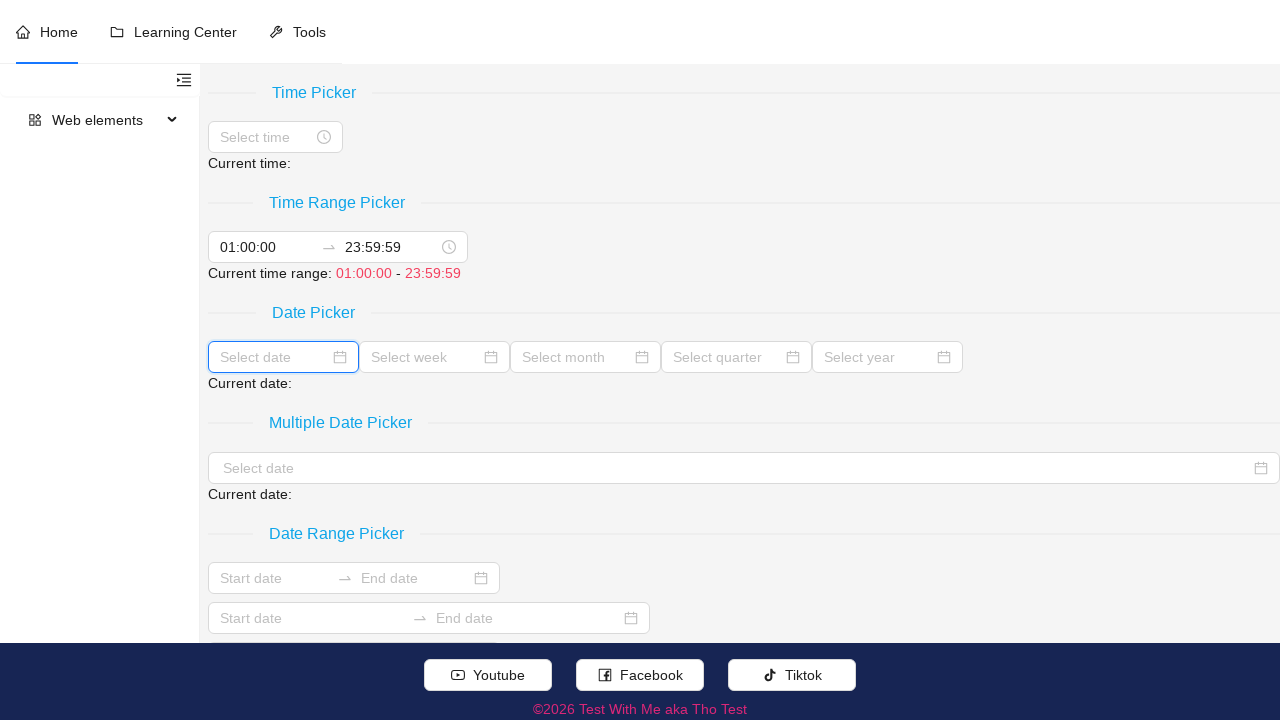